Tests browser window context switching by opening a new window to webdriver.io, then switching between windows using URL and title matching, verifying elements are present in the correct windows.

Starting URL: http://guinea-pig.webdriver.io/

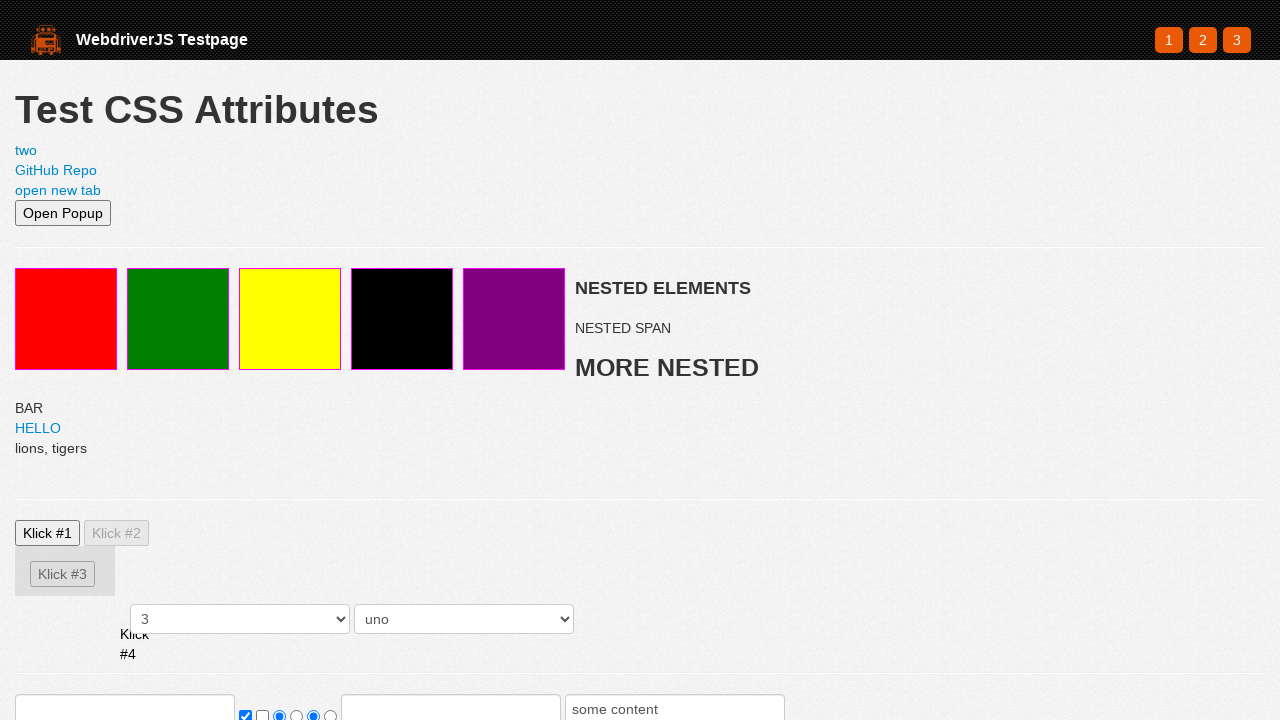

Opened a new page/tab in the browser context
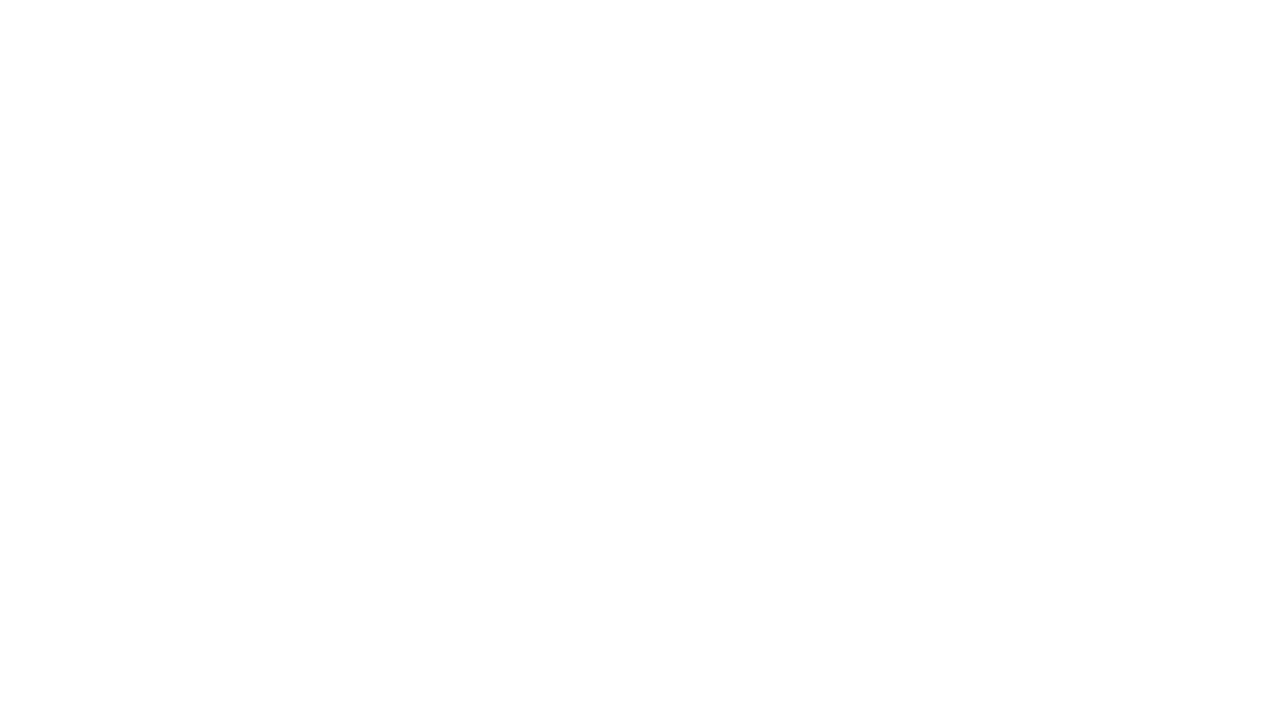

Navigated new page to https://webdriver.io
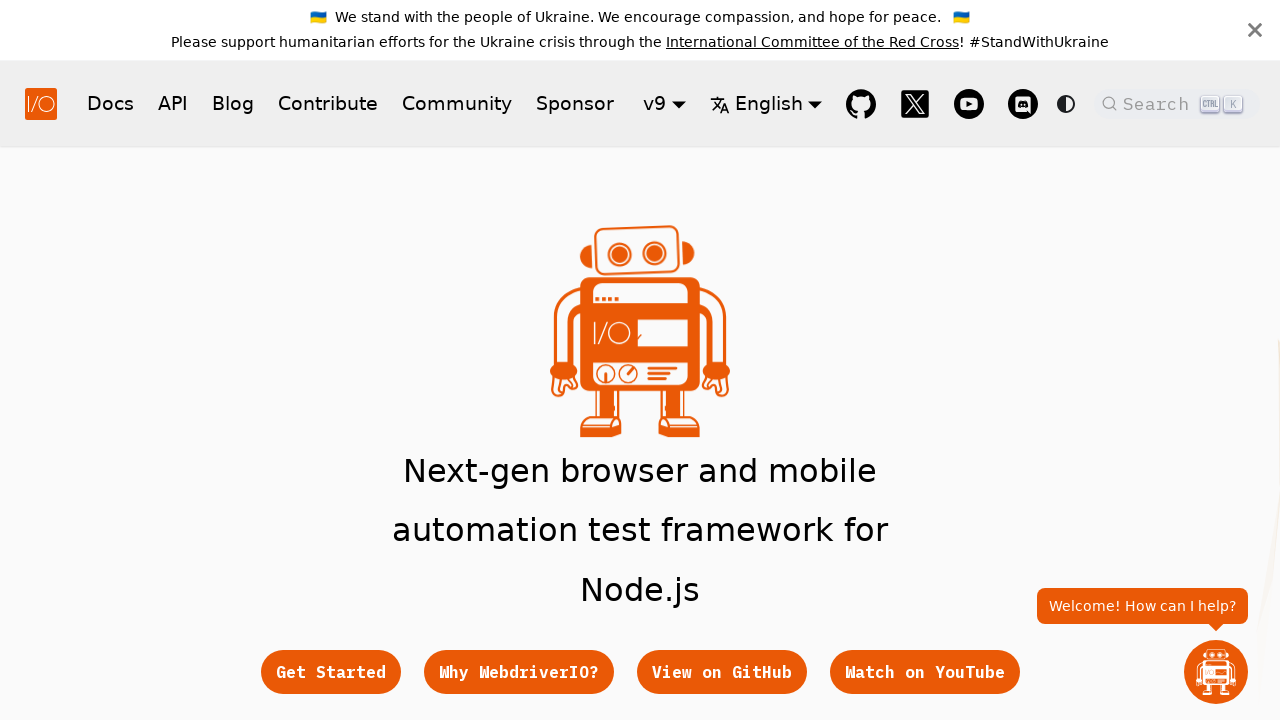

Waited for and verified hero subtitle element on webdriver.io page
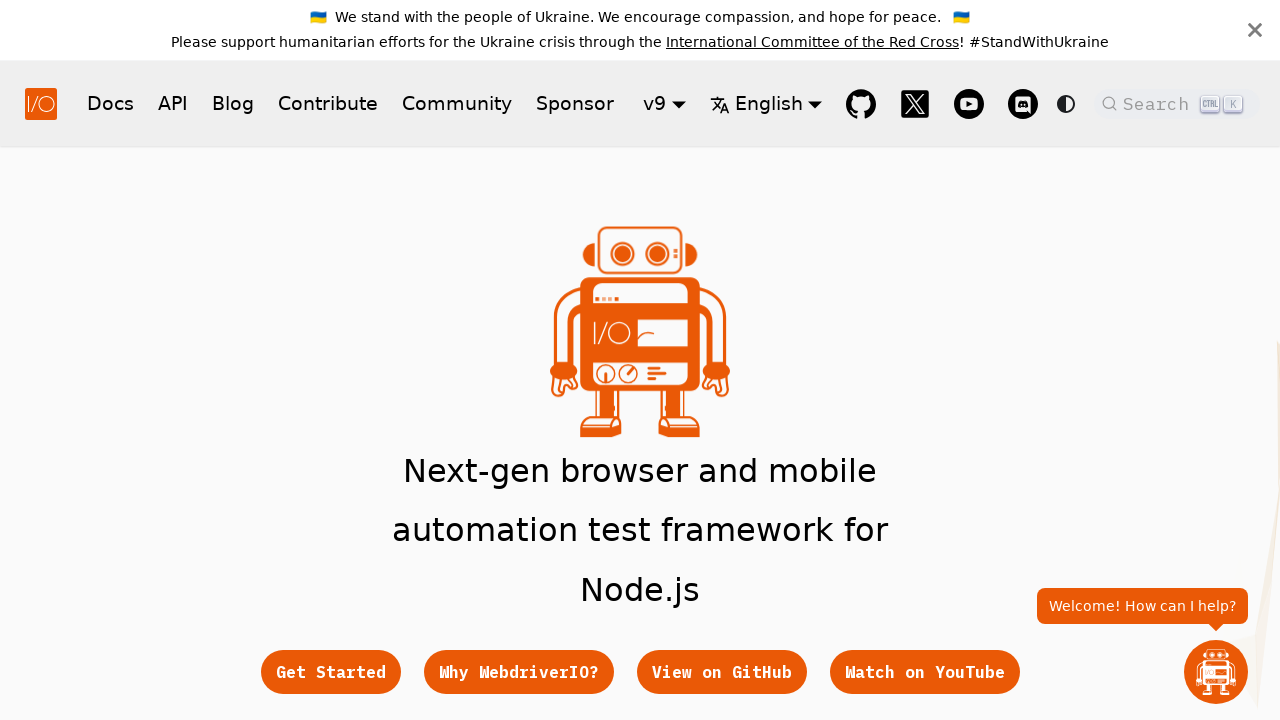

Switched back to original guinea-pig page
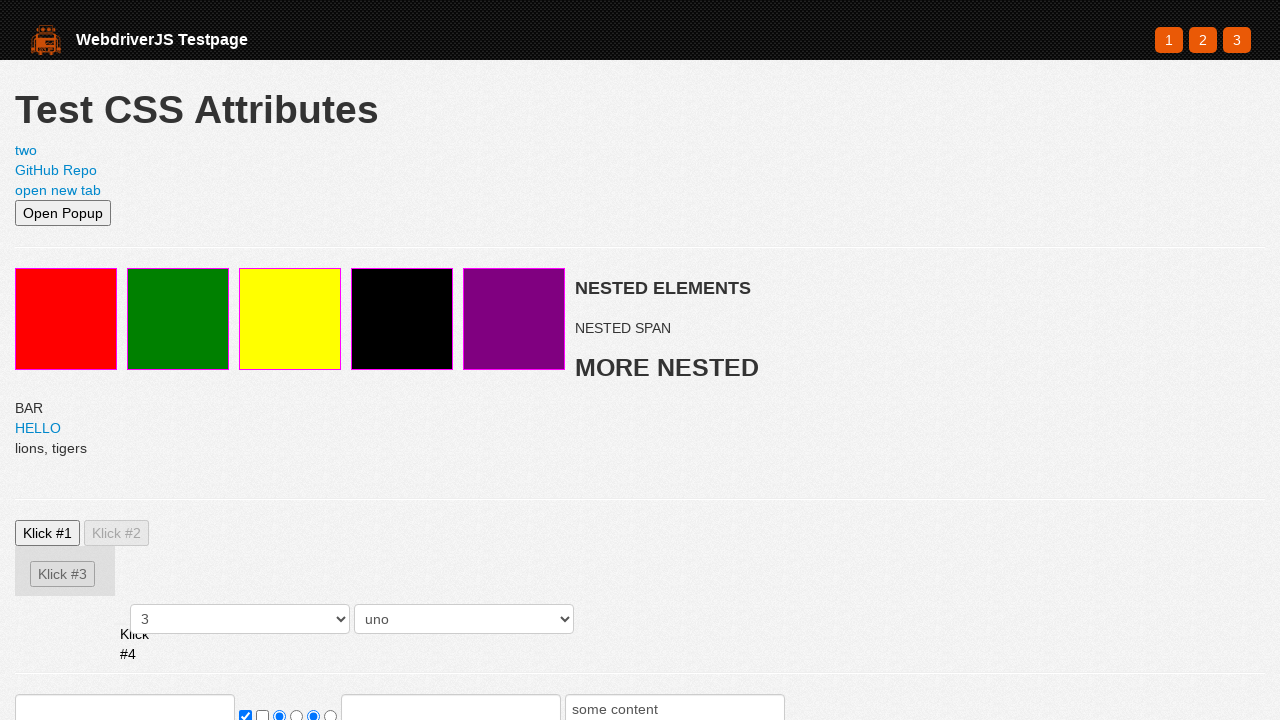

Waited for and verified red element on guinea-pig page
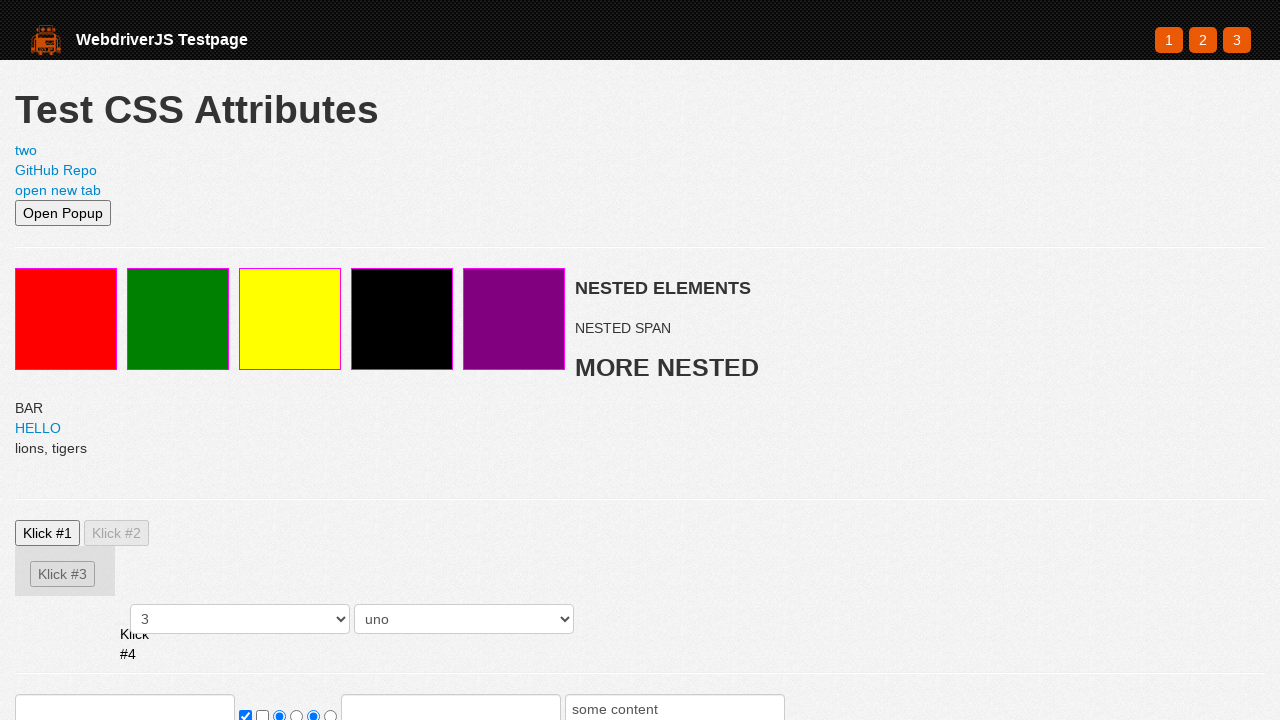

Switched back to webdriver.io page
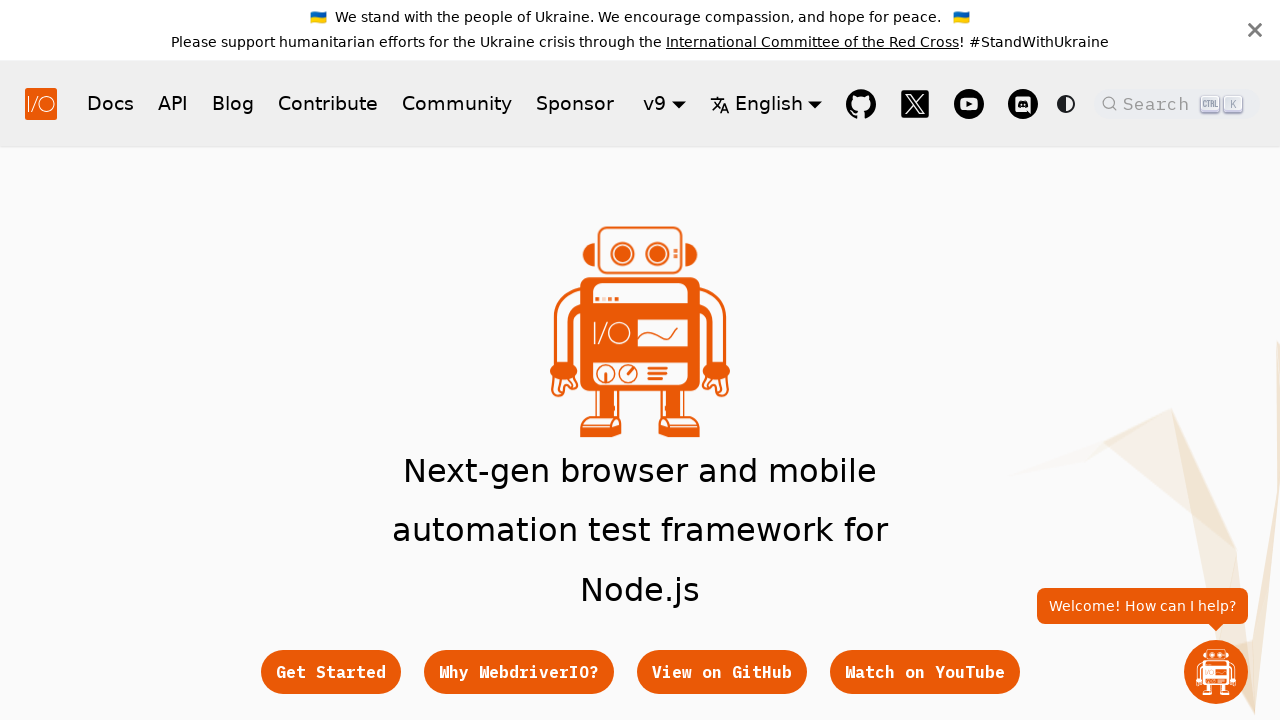

Waited for and verified hero subtitle element again on webdriver.io page
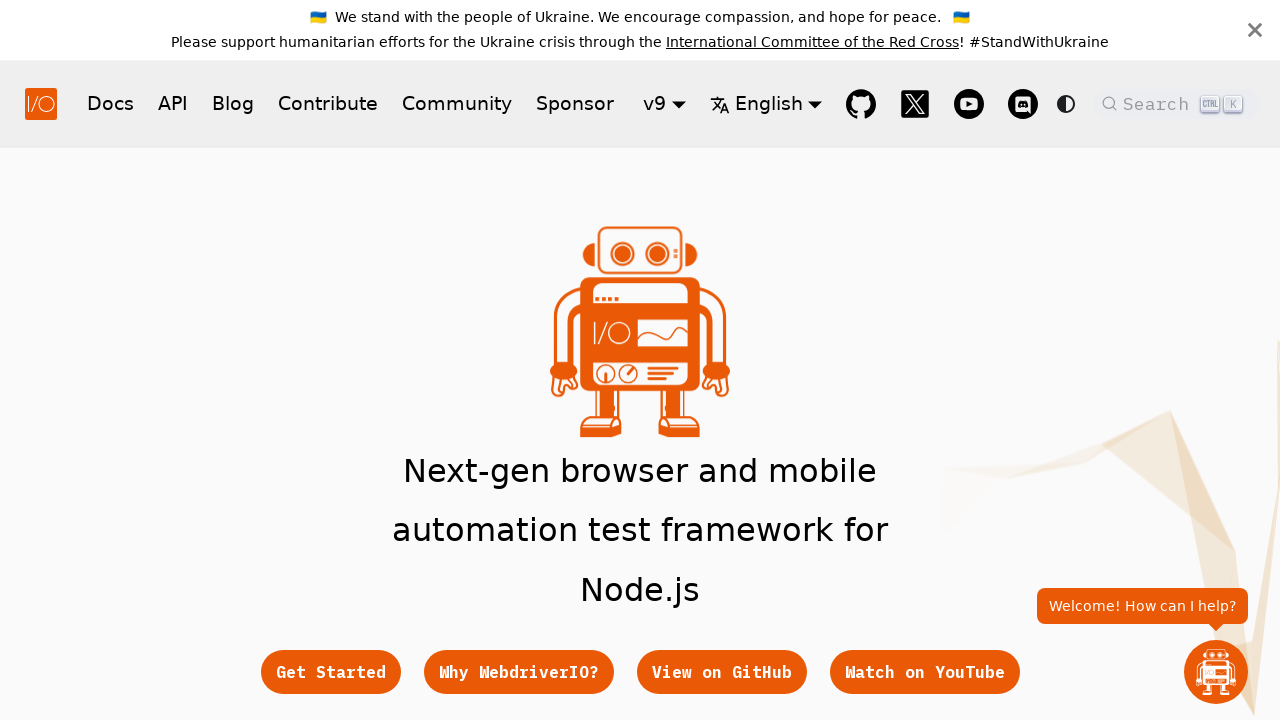

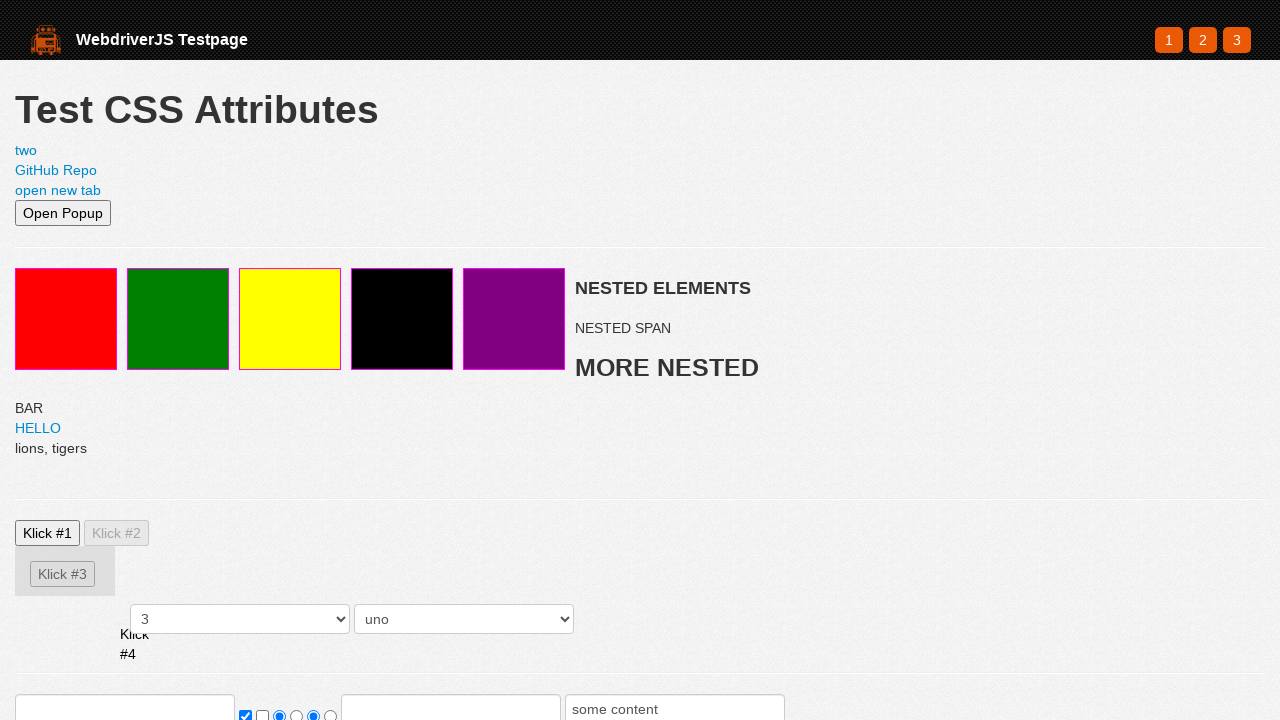